Tests dropdown selection by finding the dropdown element, iterating through options, and clicking on "Option 1" to select it.

Starting URL: http://the-internet.herokuapp.com/dropdown

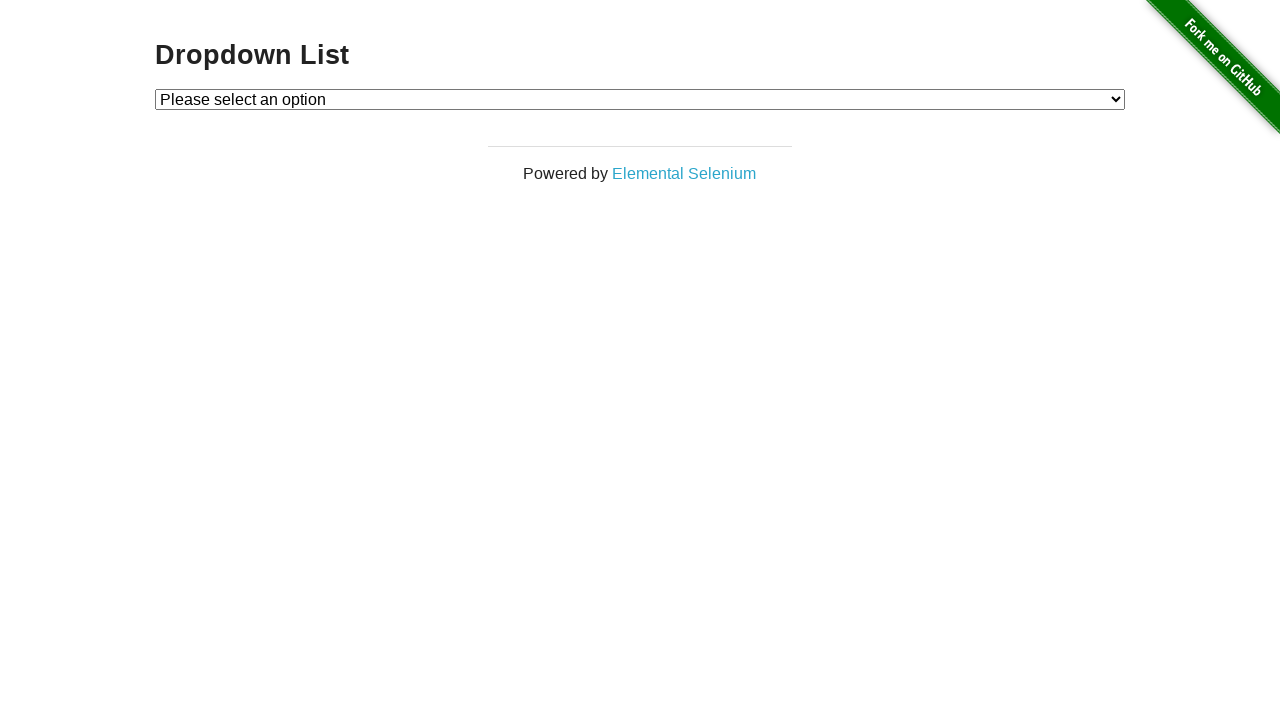

Waited for dropdown element to be visible
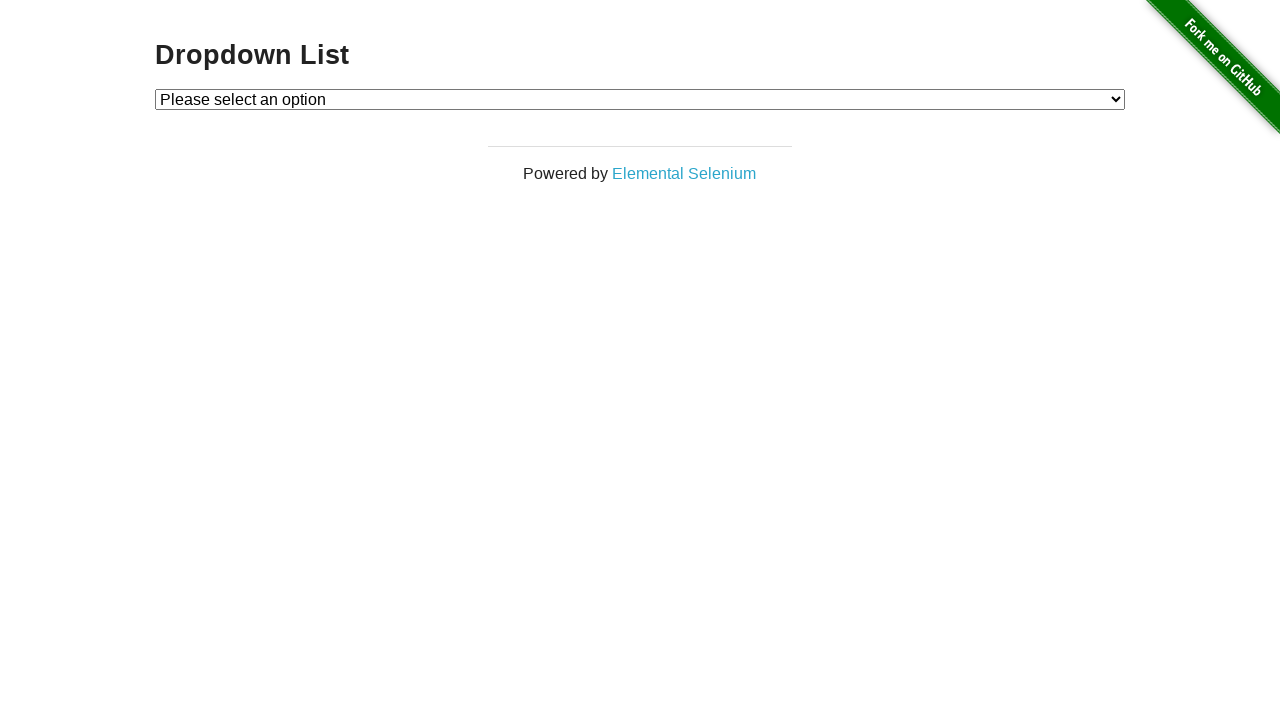

Selected 'Option 1' from the dropdown on #dropdown
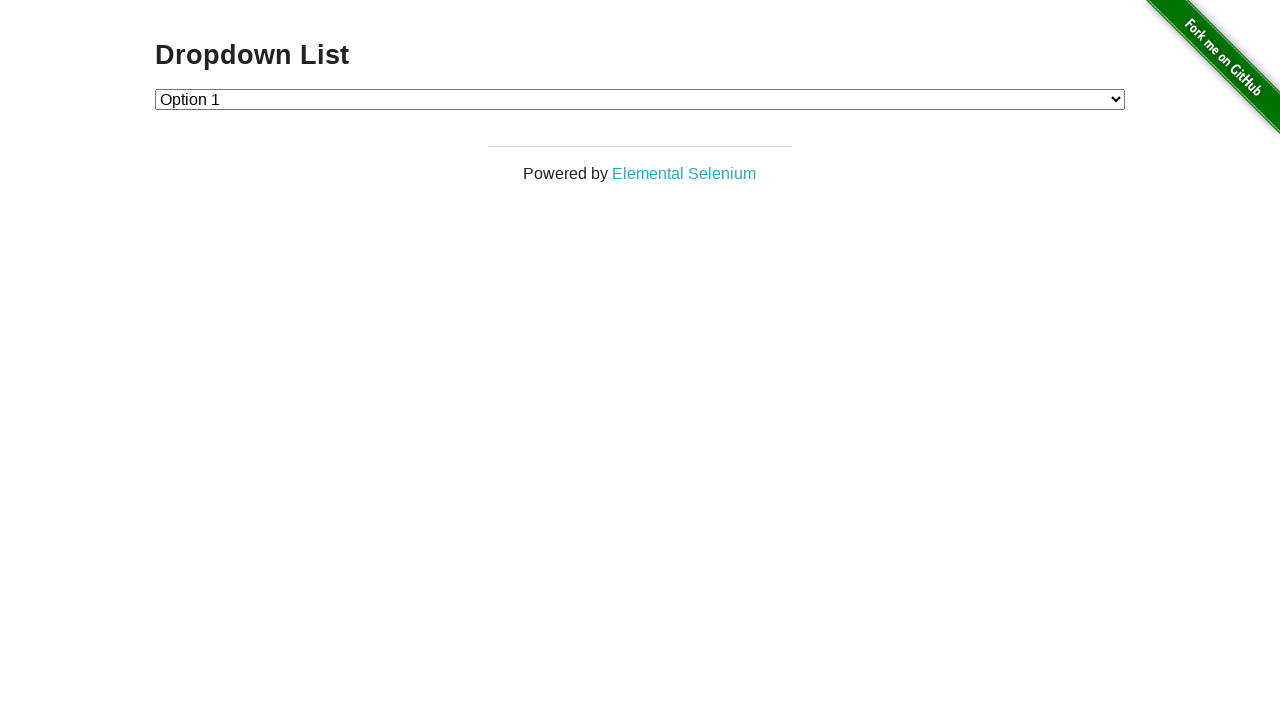

Verified that 'Option 1' was successfully selected (value == '1')
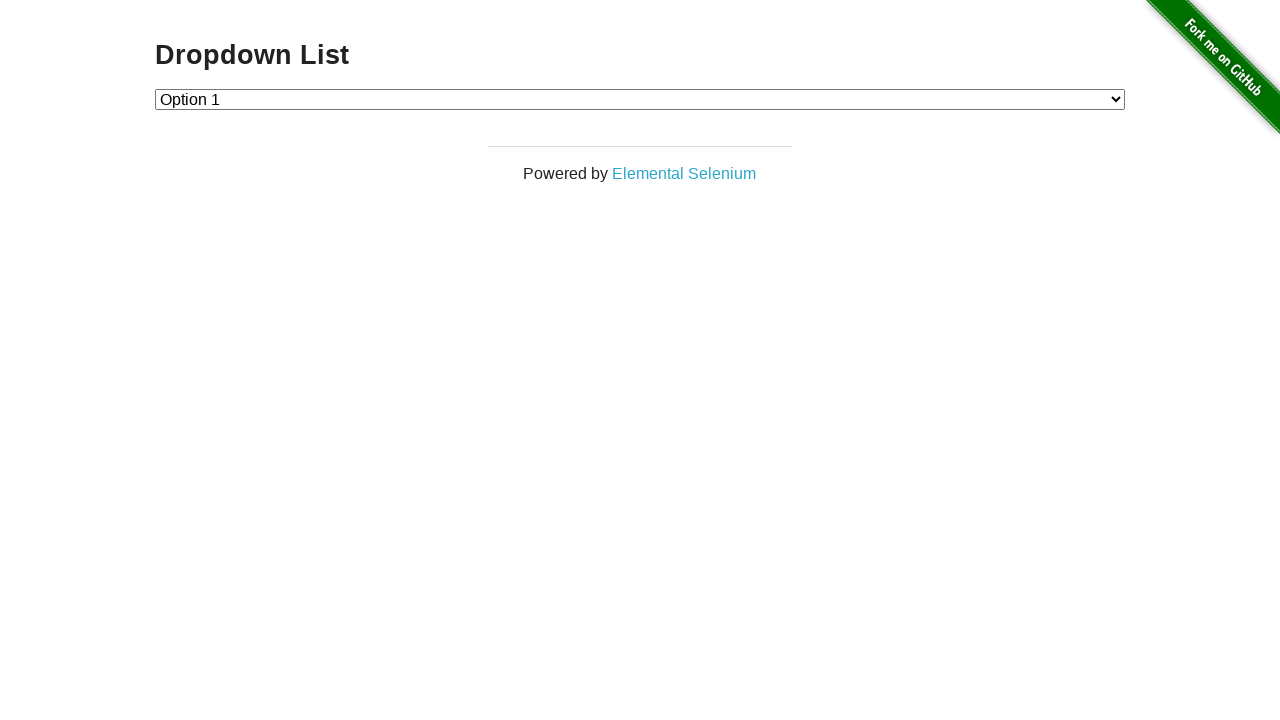

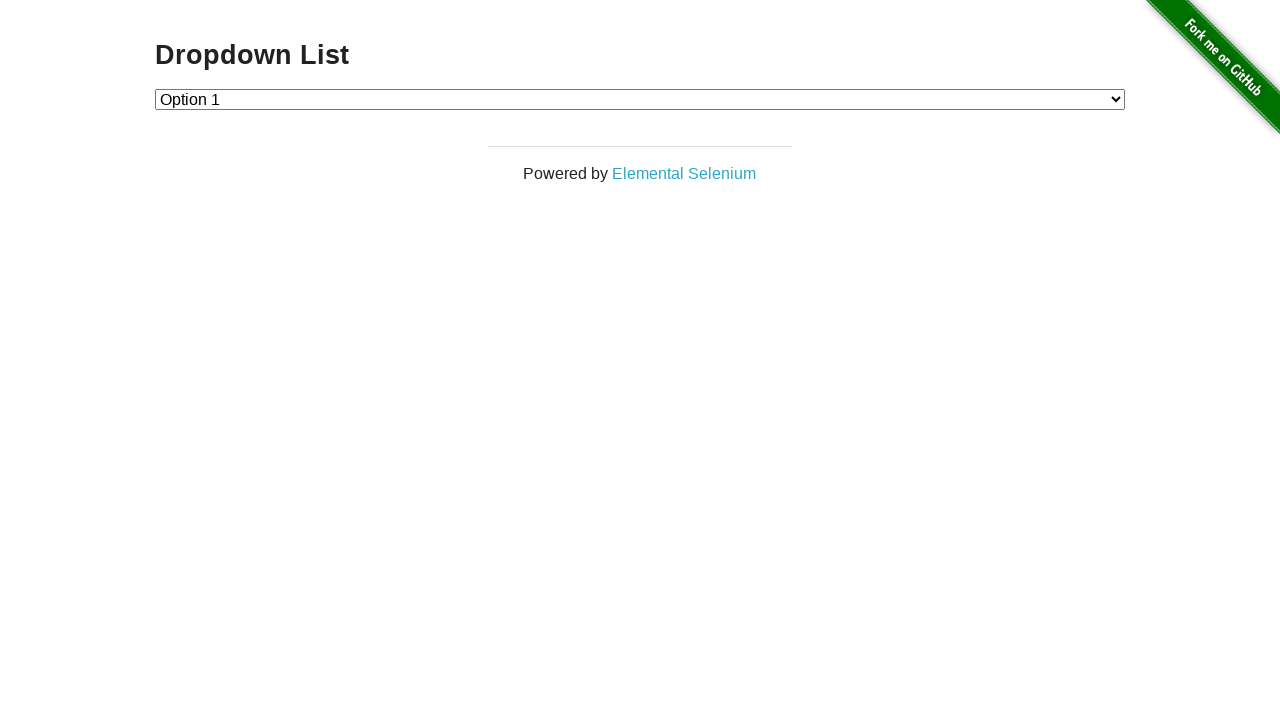